Navigates to W3Schools CSS table tutorial page and maximizes the browser window

Starting URL: https://www.w3schools.com/css/css_table.asp

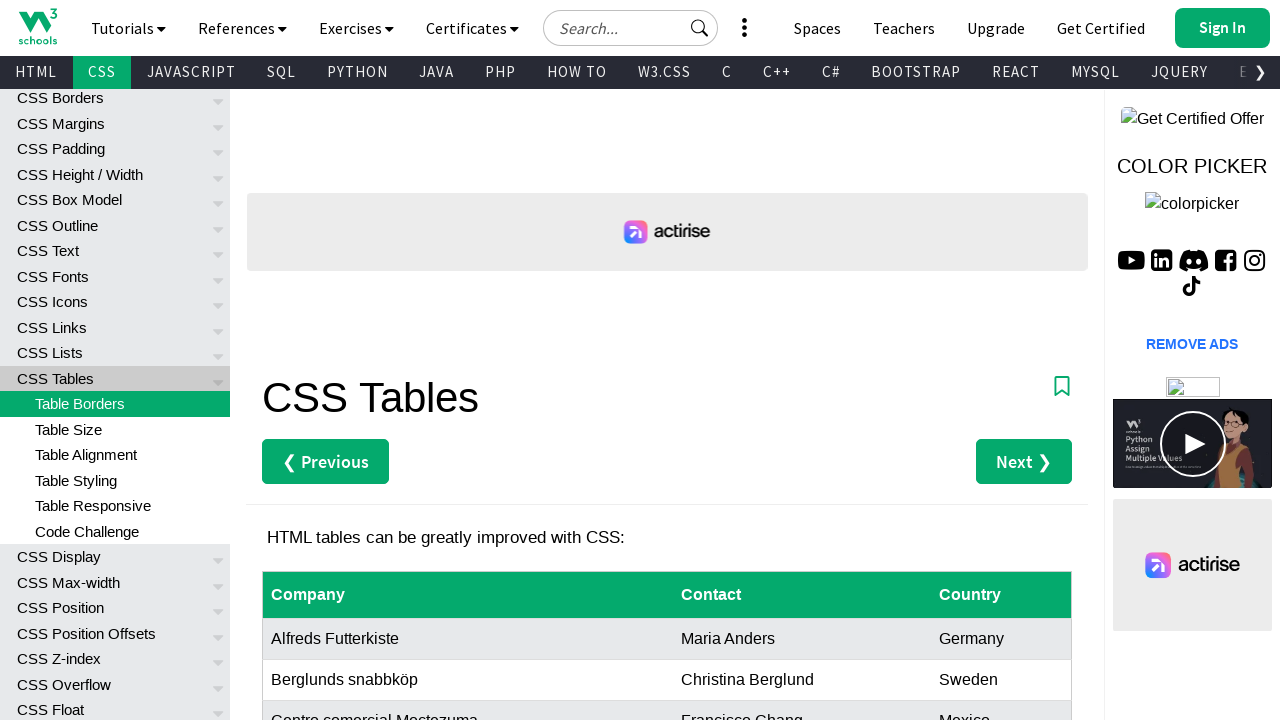

Navigated to W3Schools CSS table tutorial page
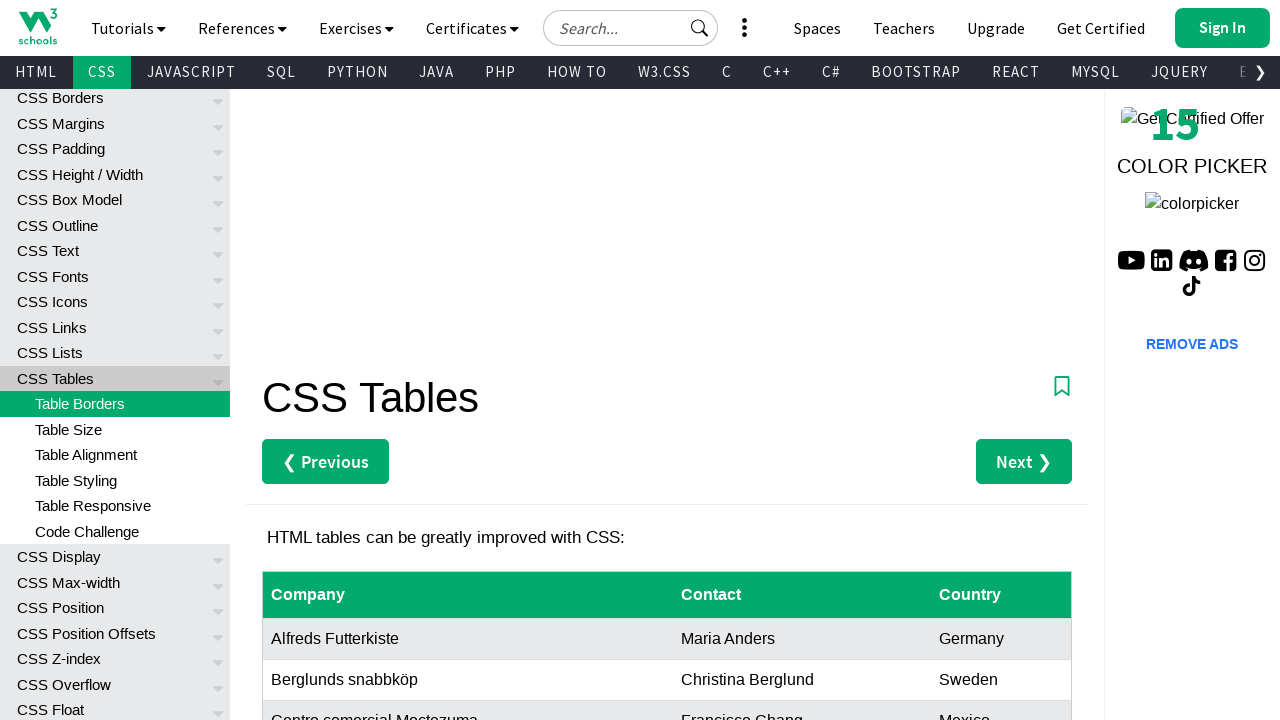

Maximized browser window to 1920x1080
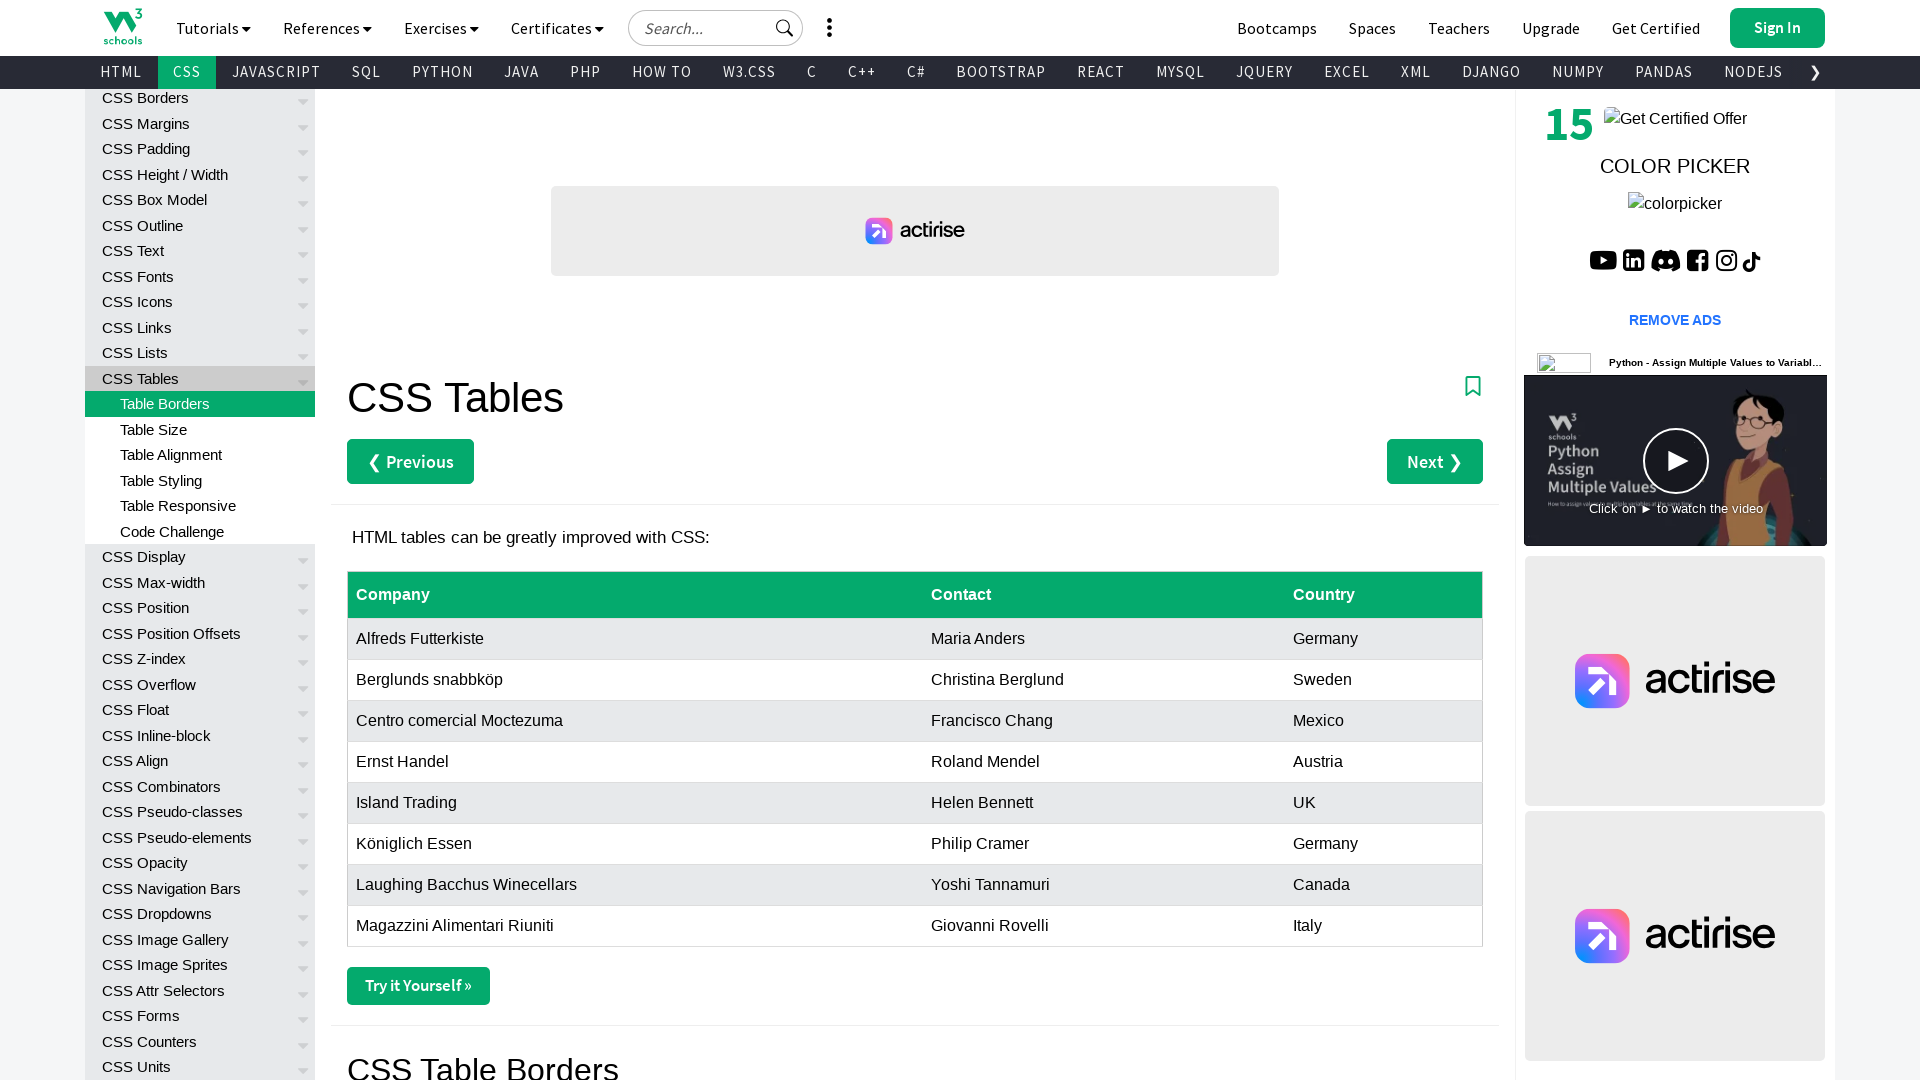

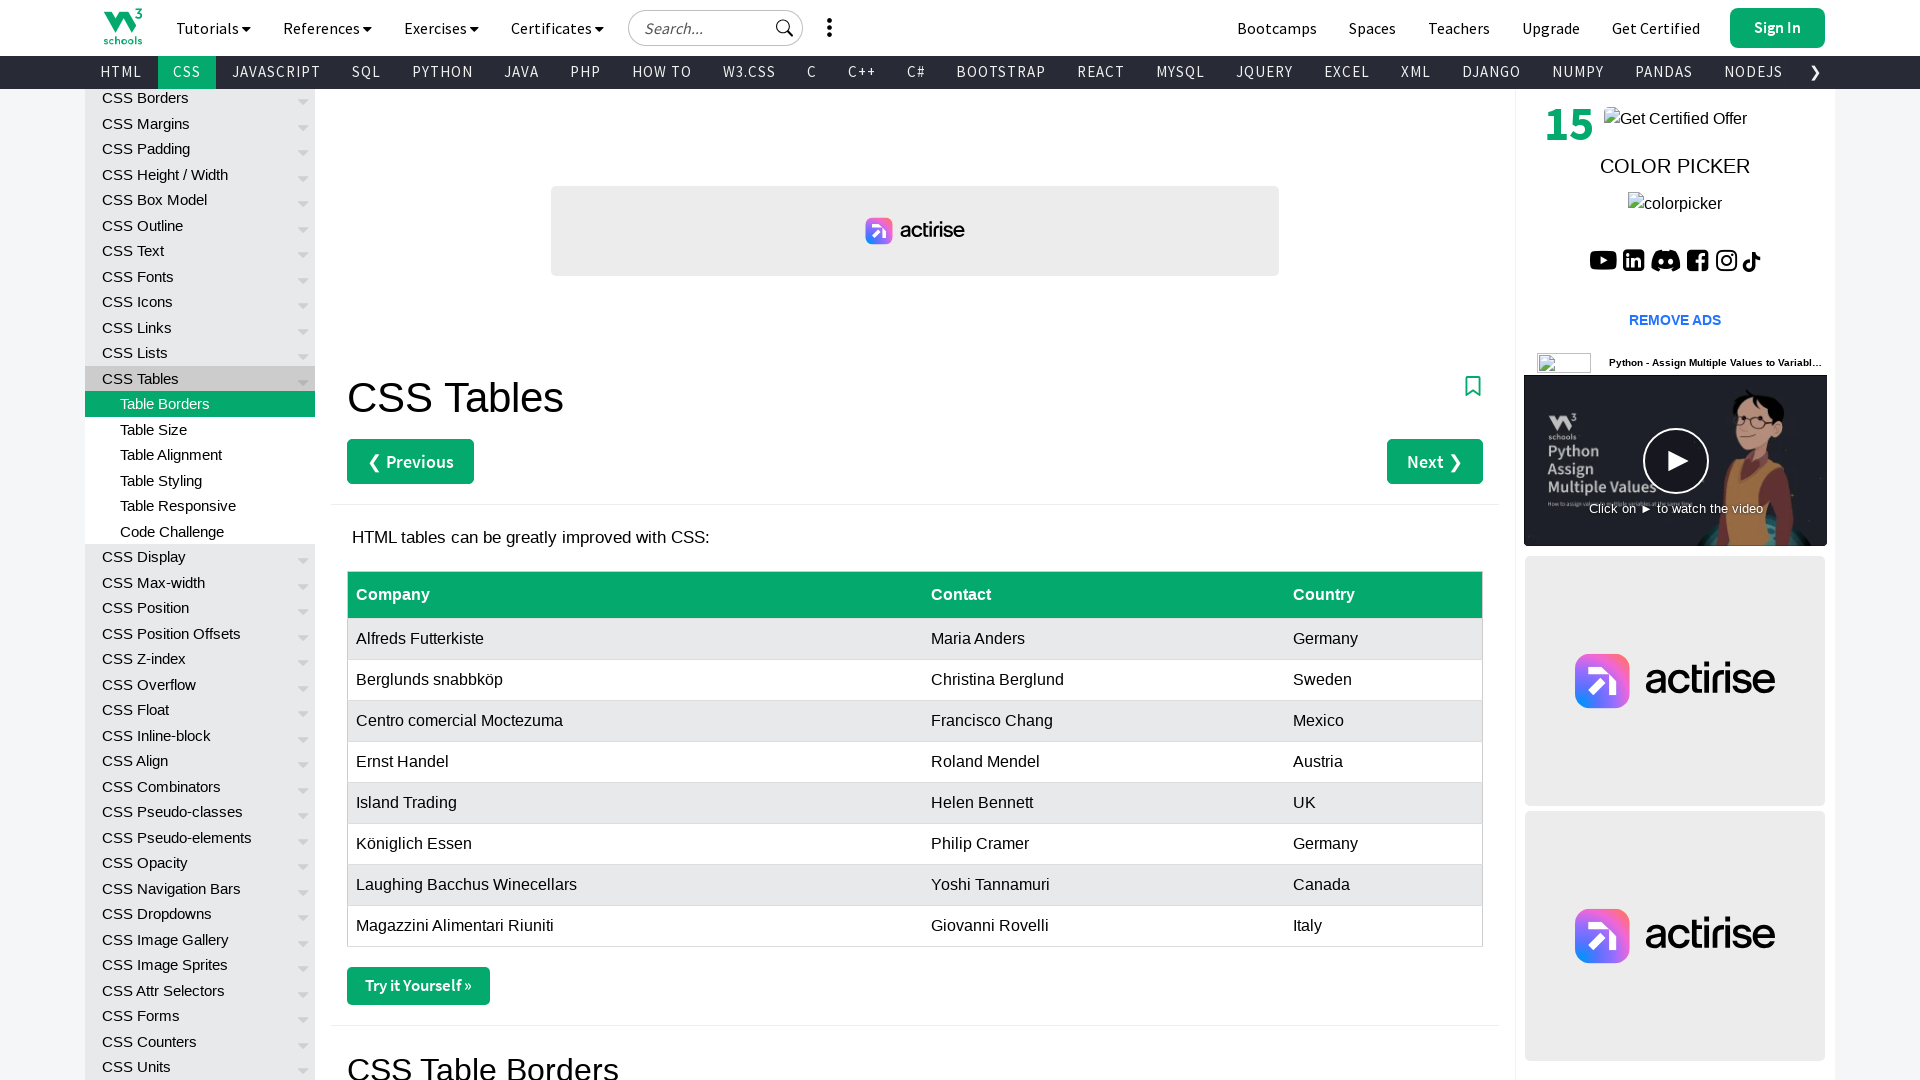